Tests e-commerce functionality by searching for specific products and adding them to the shopping cart

Starting URL: https://rahulshettyacademy.com/seleniumPractise/#/

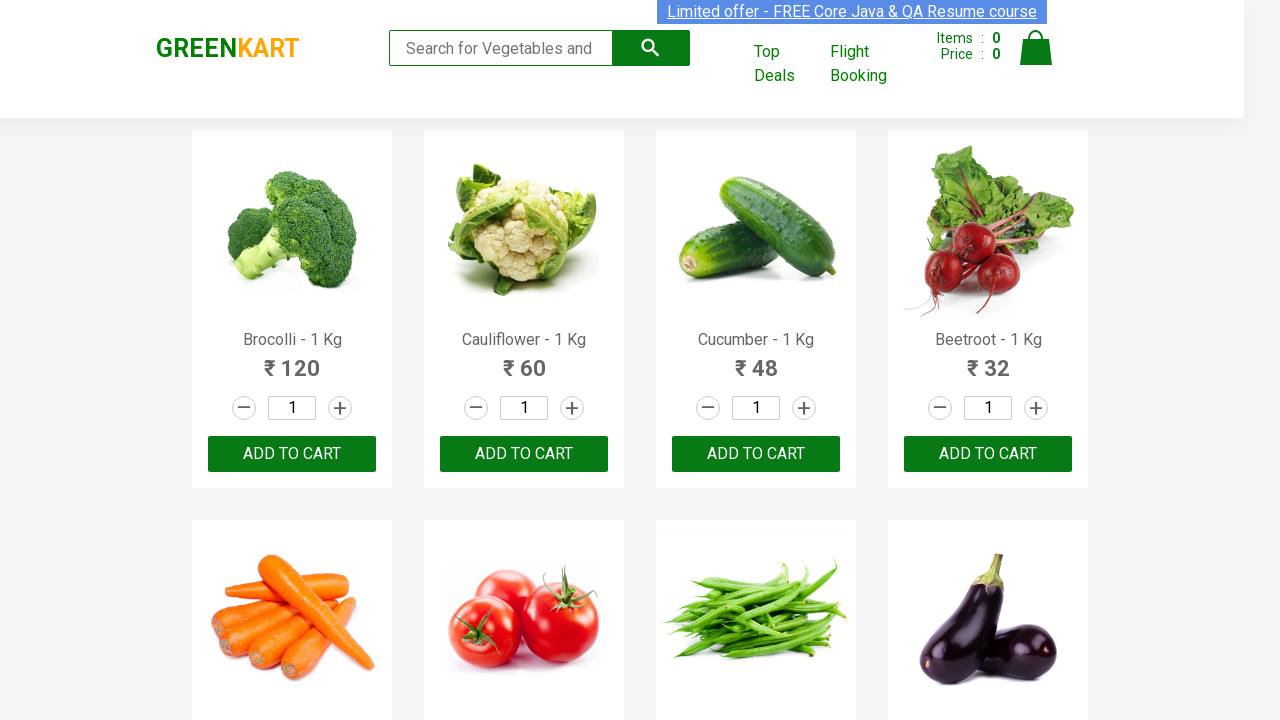

Waited for product list to load
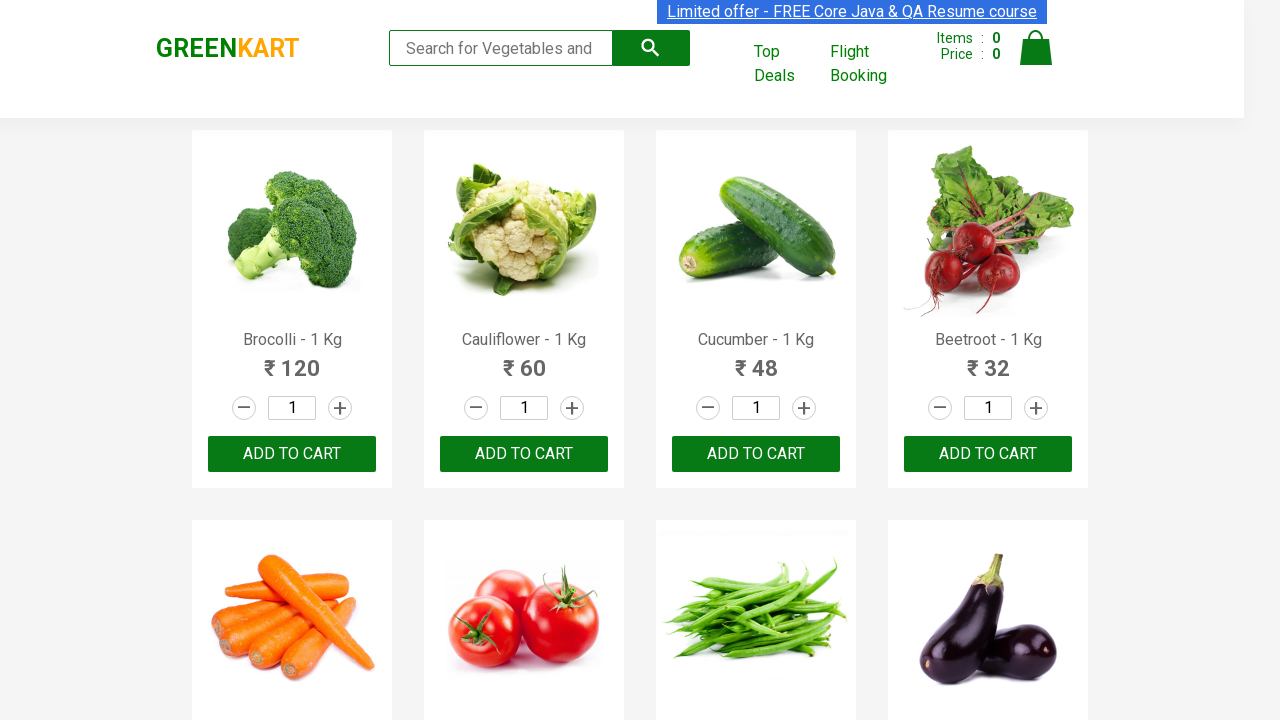

Retrieved all product elements from the page
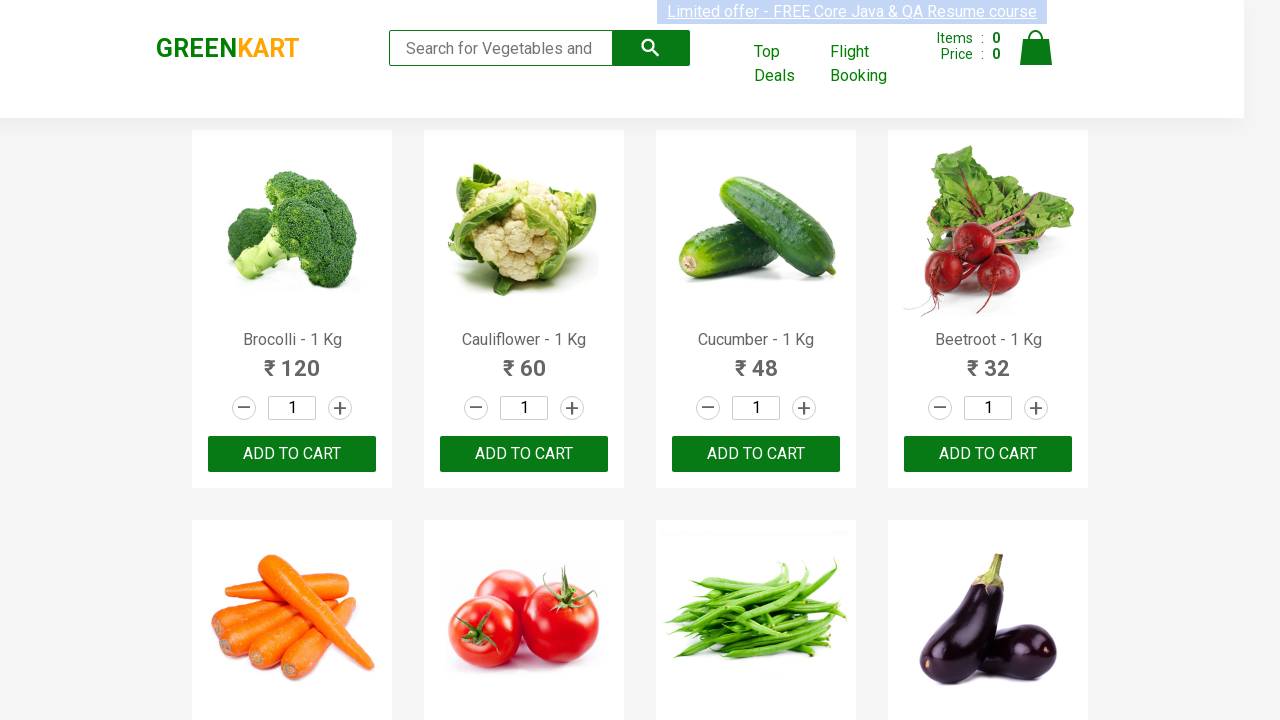

Added 'Brocolli' to cart at (292, 454) on div.product-action > button >> nth=0
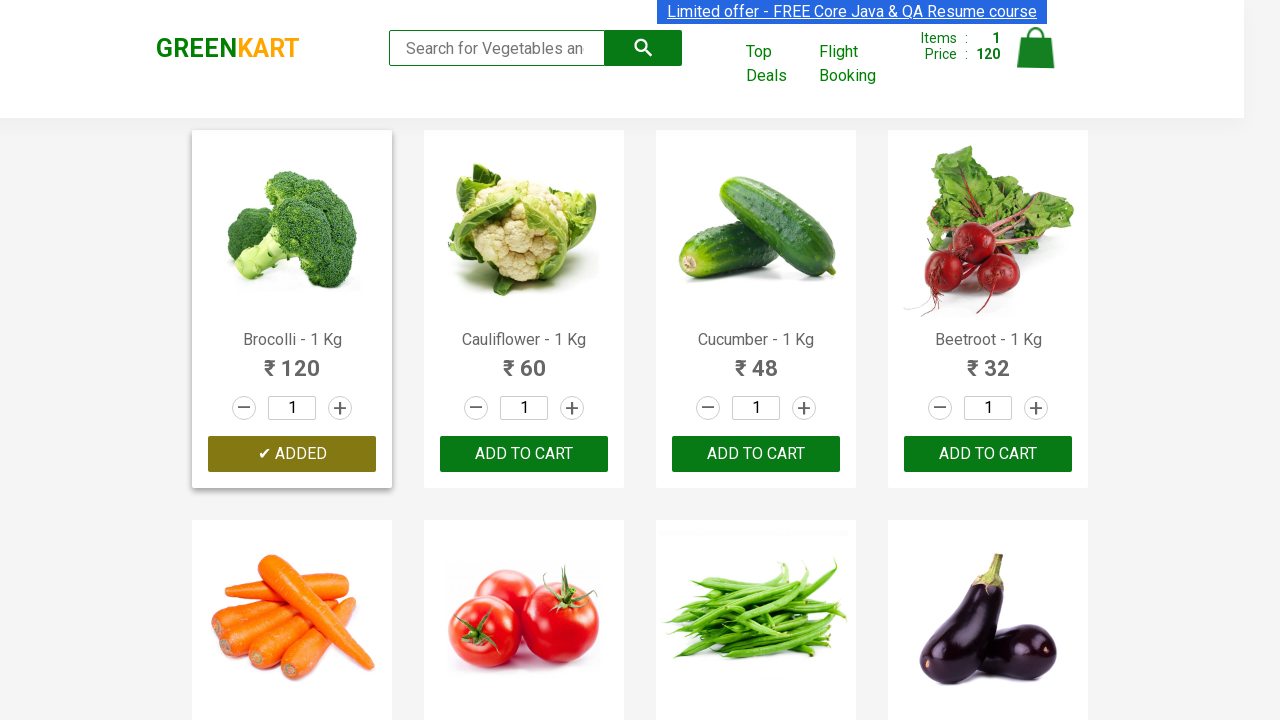

Added 'Cucumber' to cart at (756, 454) on div.product-action > button >> nth=2
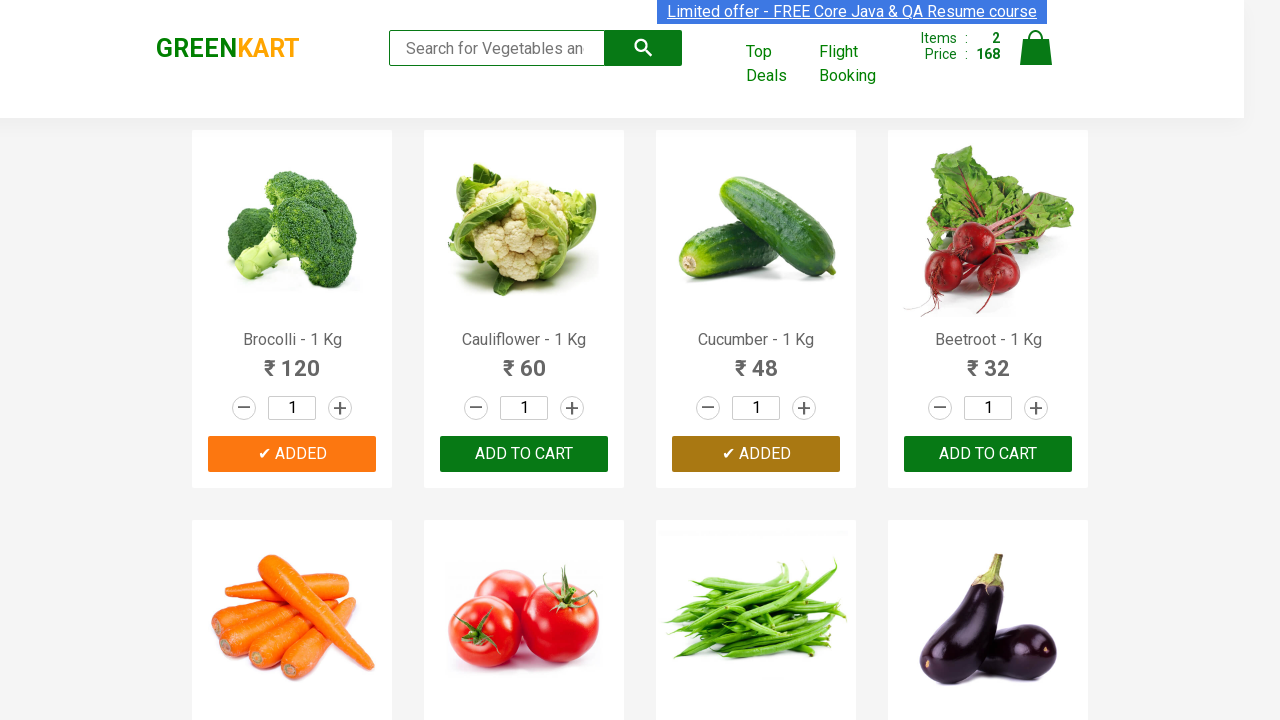

Added 'Carrot' to cart at (292, 360) on div.product-action > button >> nth=4
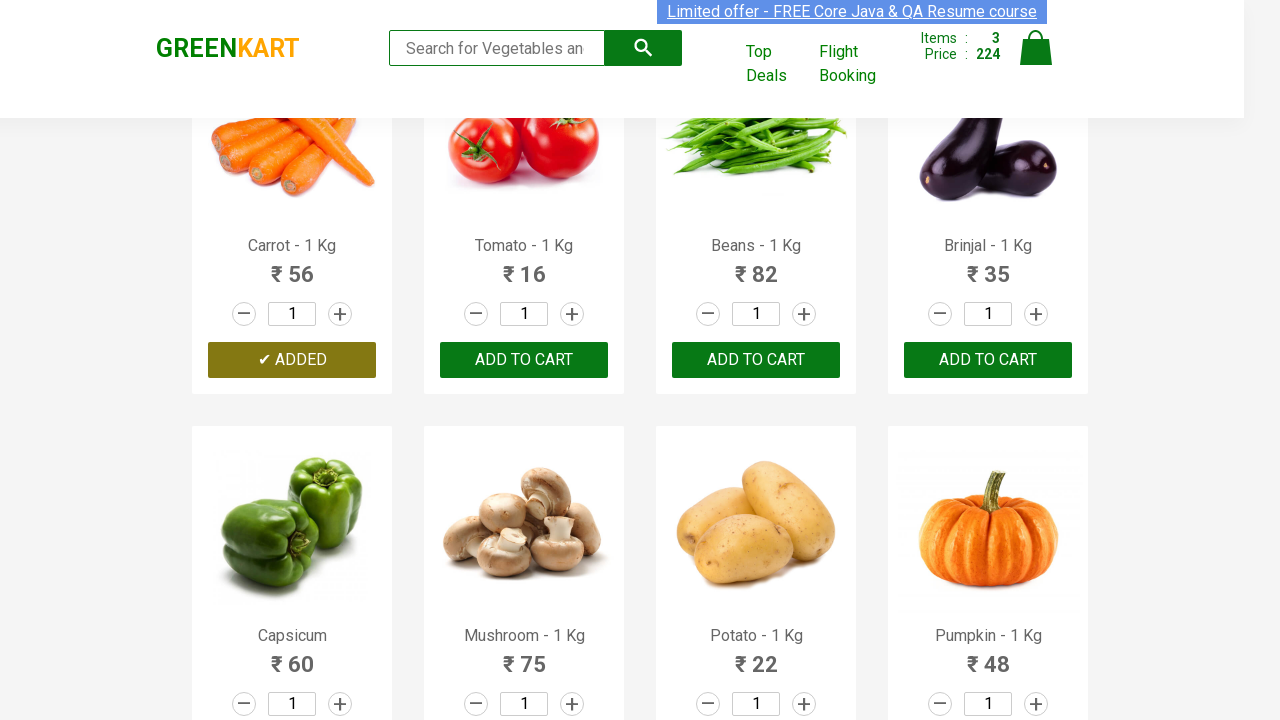

Successfully added all 3 required items to cart: ['Cucumber', 'Brocolli', 'Carrot']
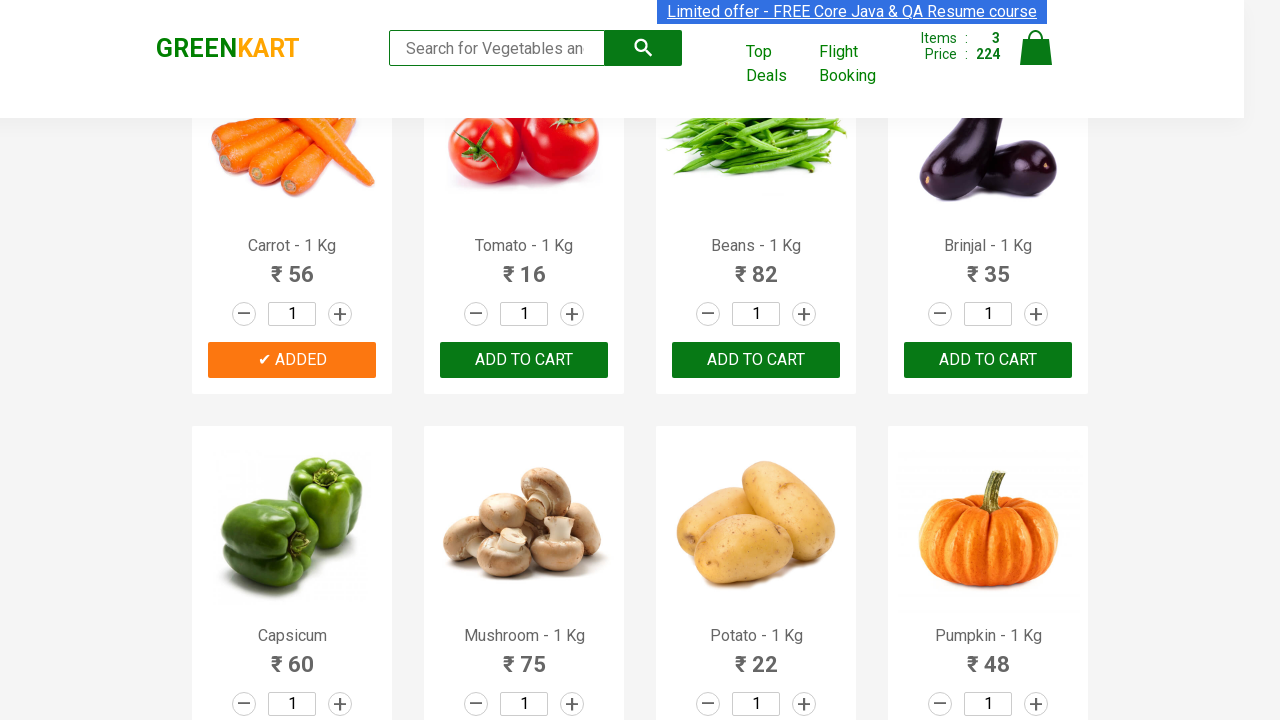

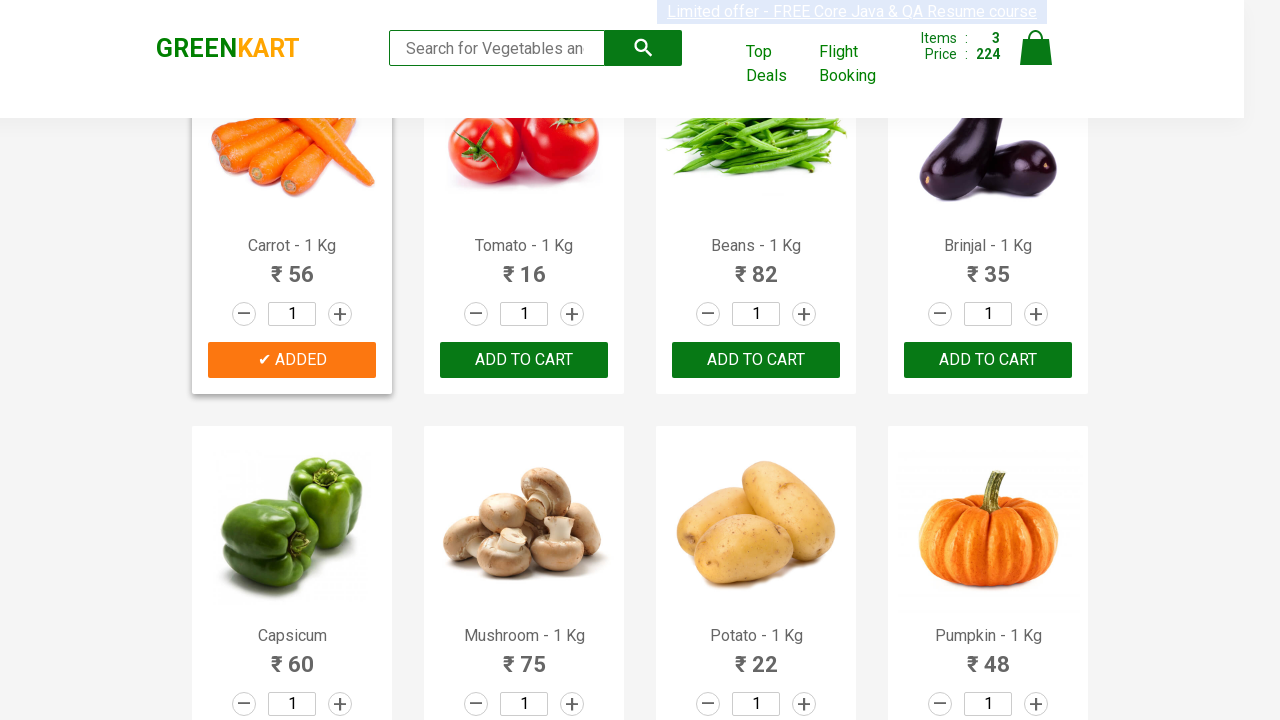